Tests for sensitive information exposure by checking page content for patterns like passwords, secrets, and API keys.

Starting URL: https://www.stellarspeak.online

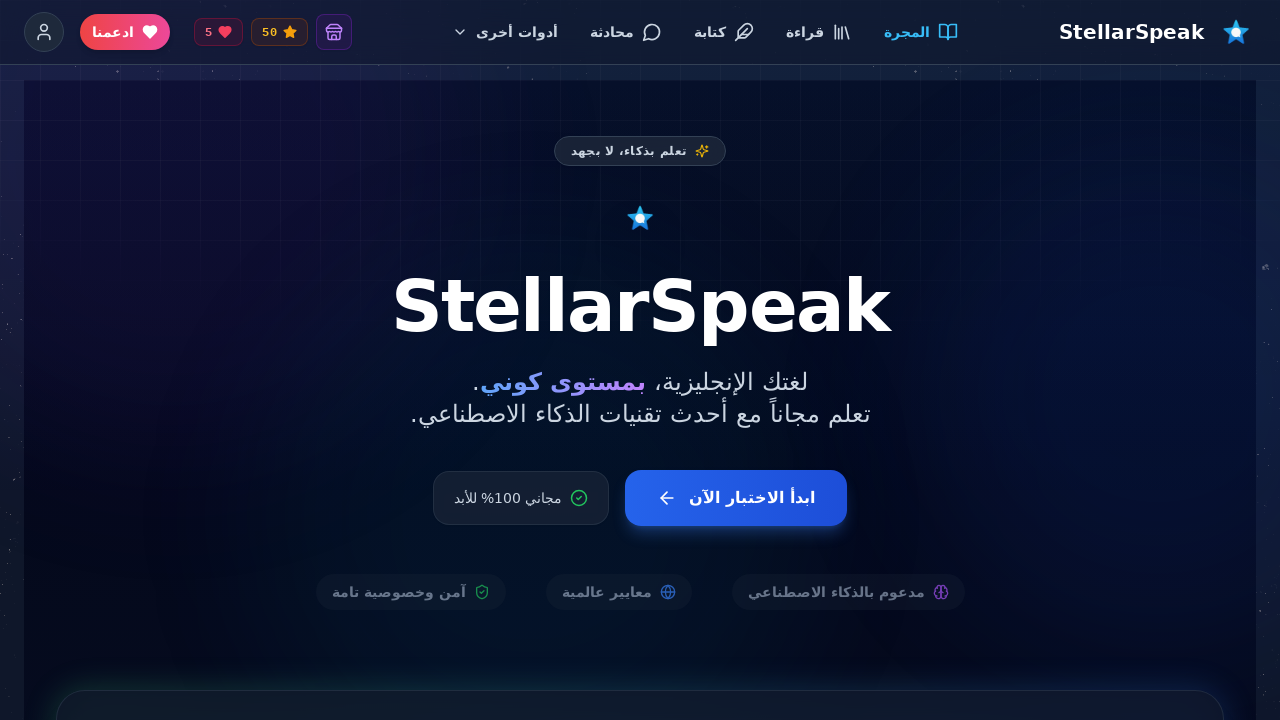

Navigated to https://www.stellarspeak.online
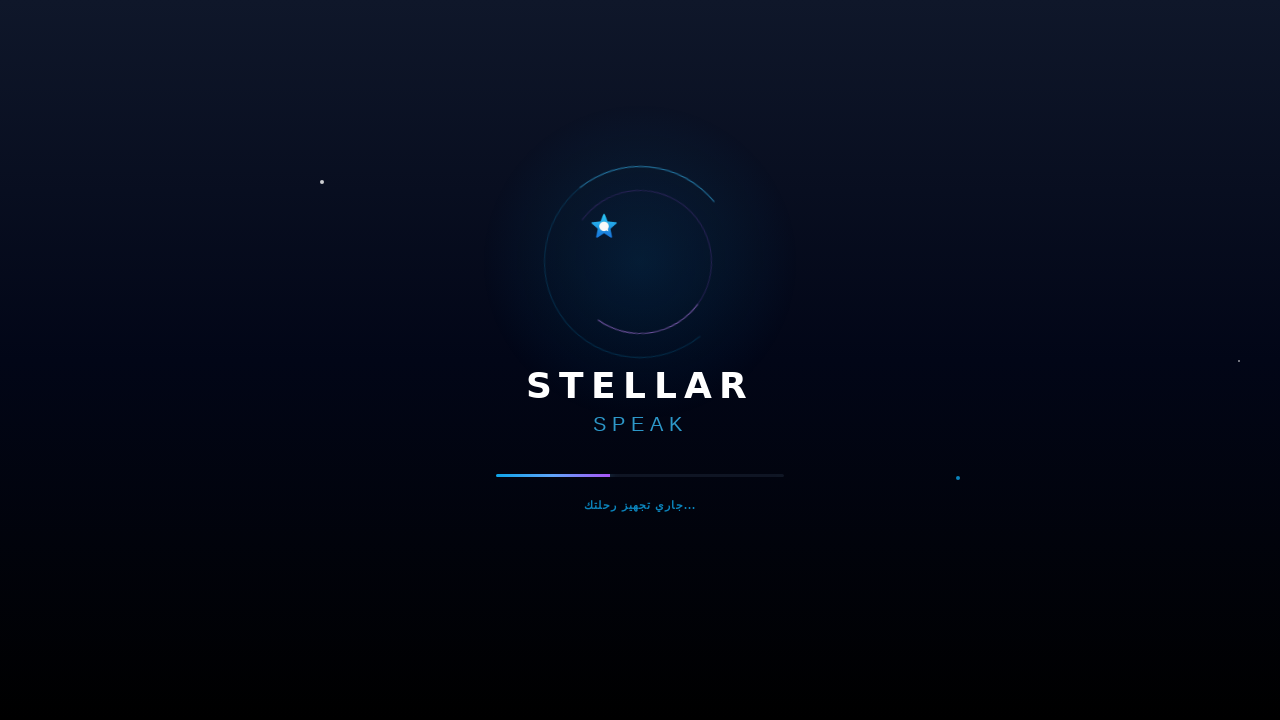

Retrieved page content
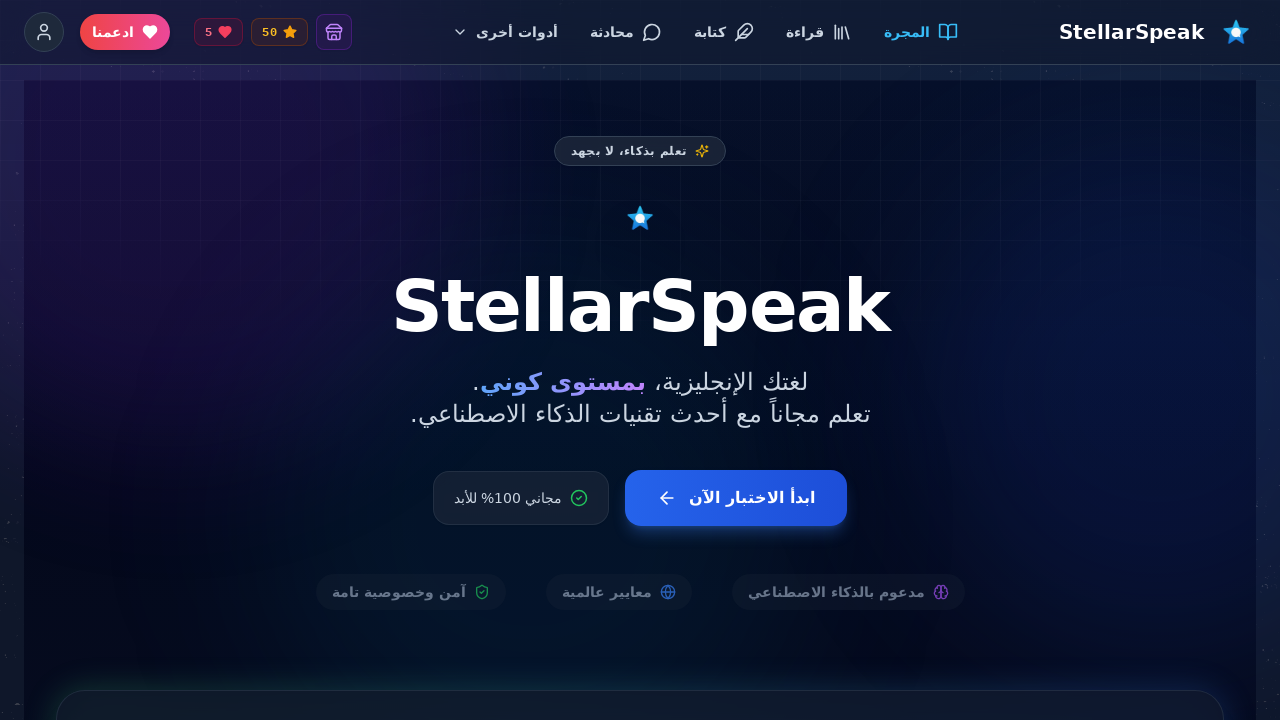

Checked for 'password' pattern - found 0 occurrences (acceptable)
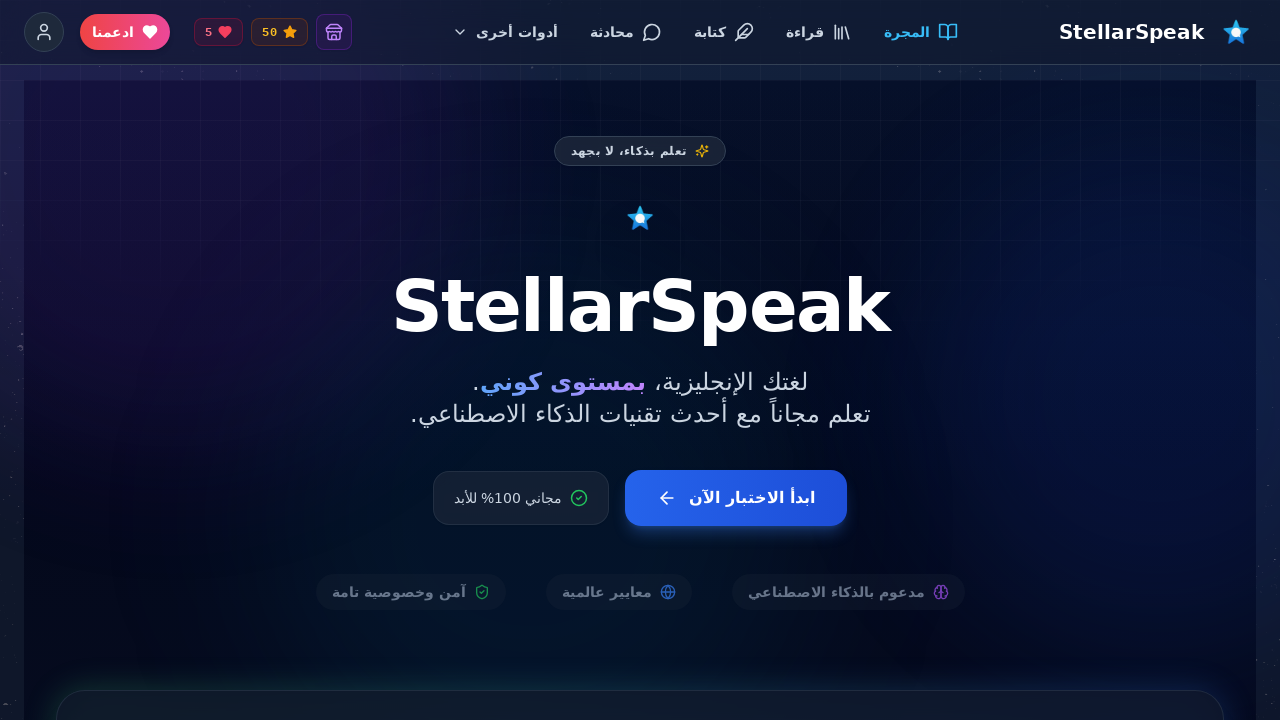

Checked for 'secret' pattern - found 0 occurrences (acceptable)
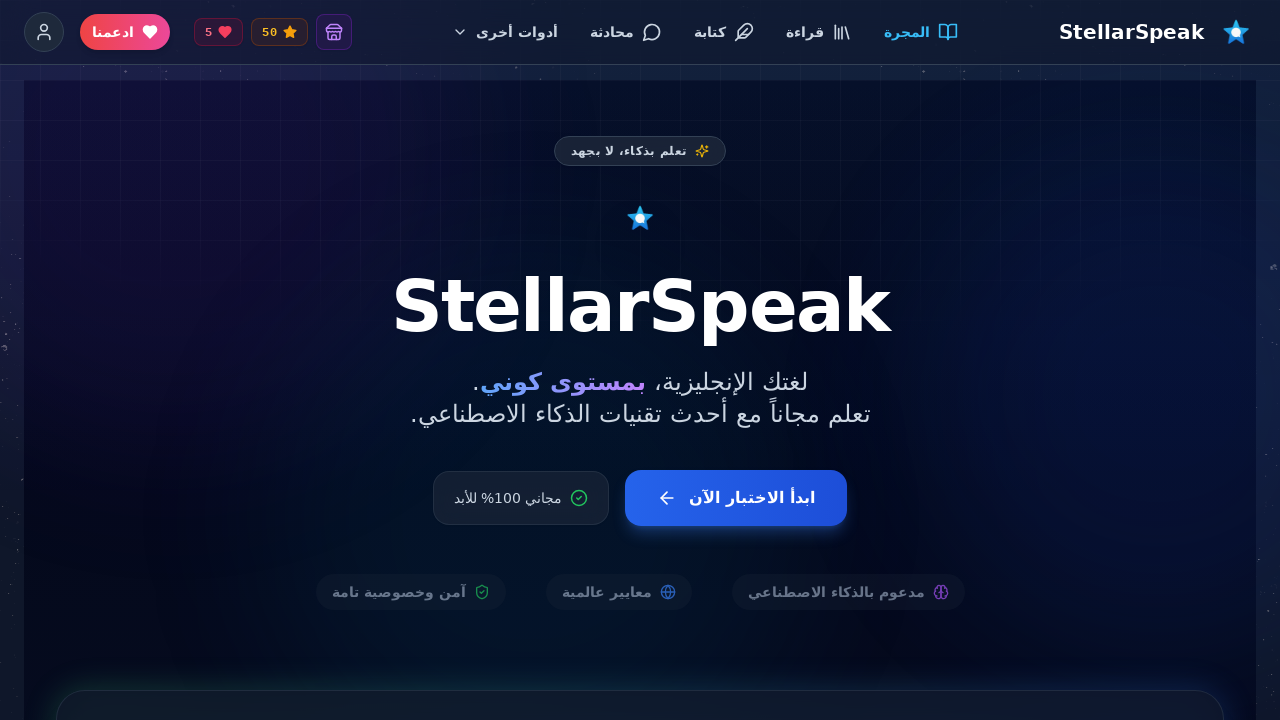

Checked for 'api_key' pattern - found 0 occurrences (acceptable)
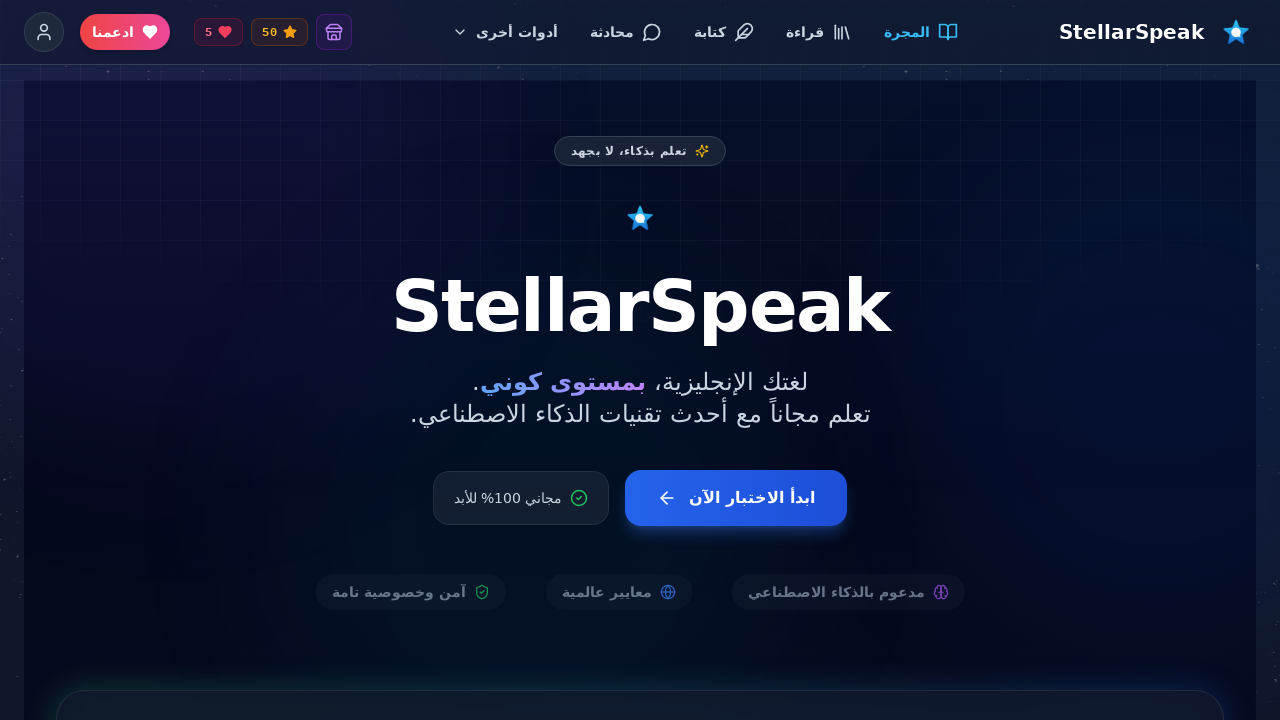

Checked for 'token' pattern - found 0 occurrences (acceptable)
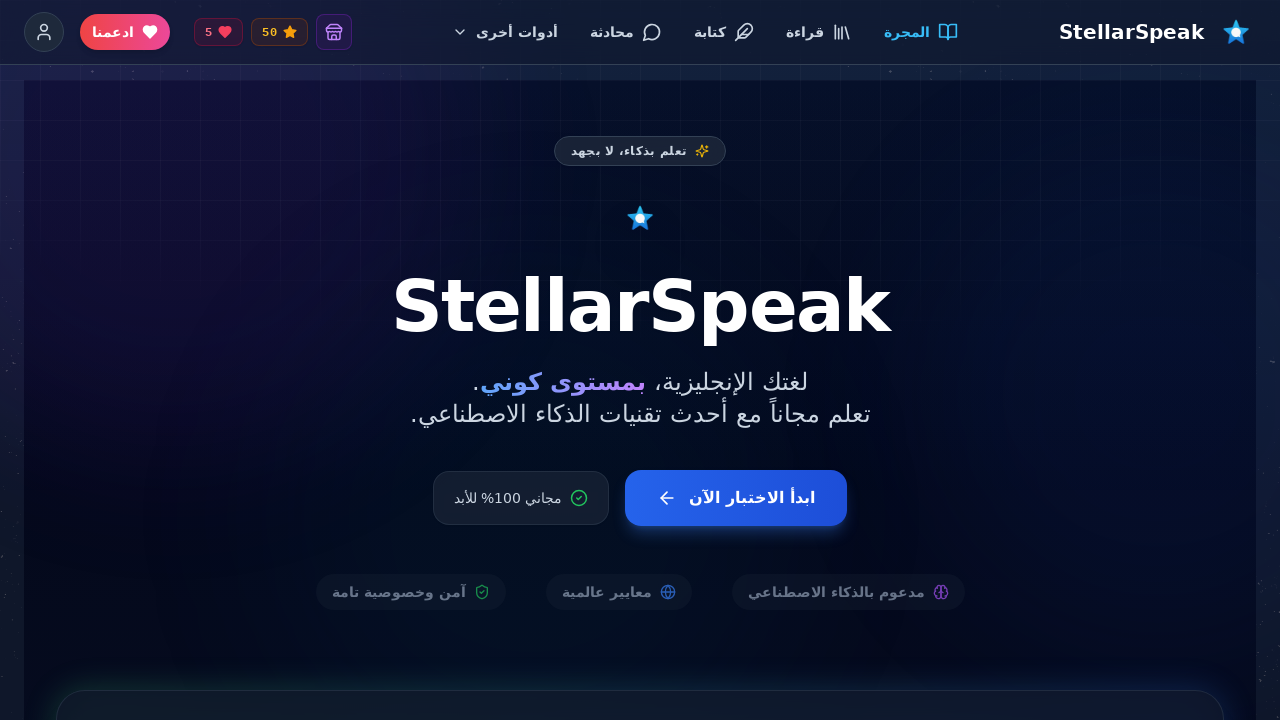

Completed sensitive information exposure test
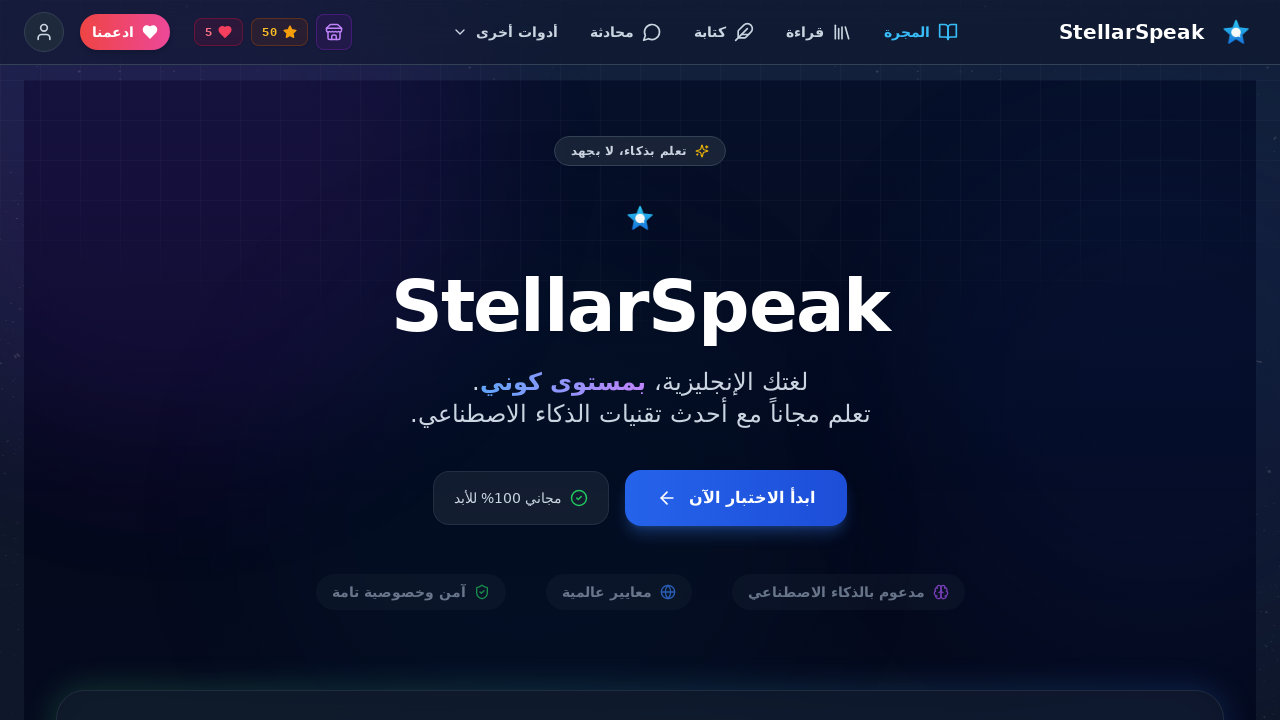

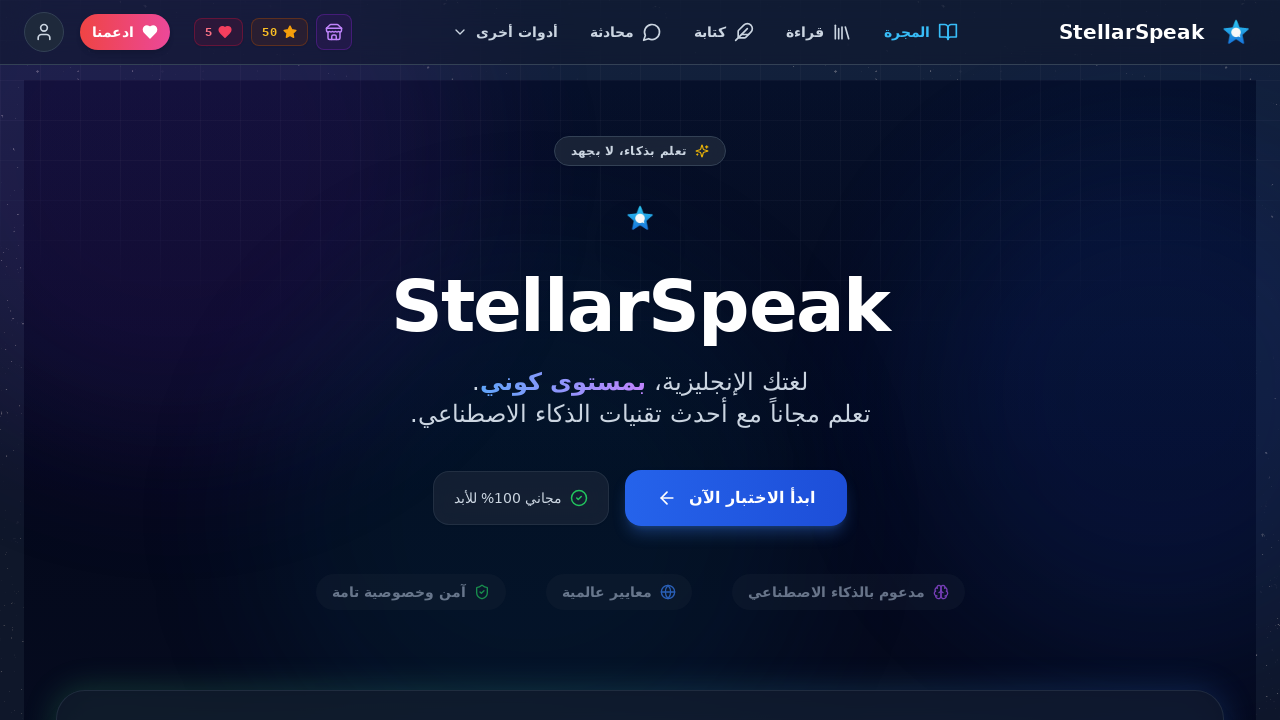